Verifies that the email input field has a placeholder containing "Correo"

Starting URL: https://www.stg.openenglish.com/

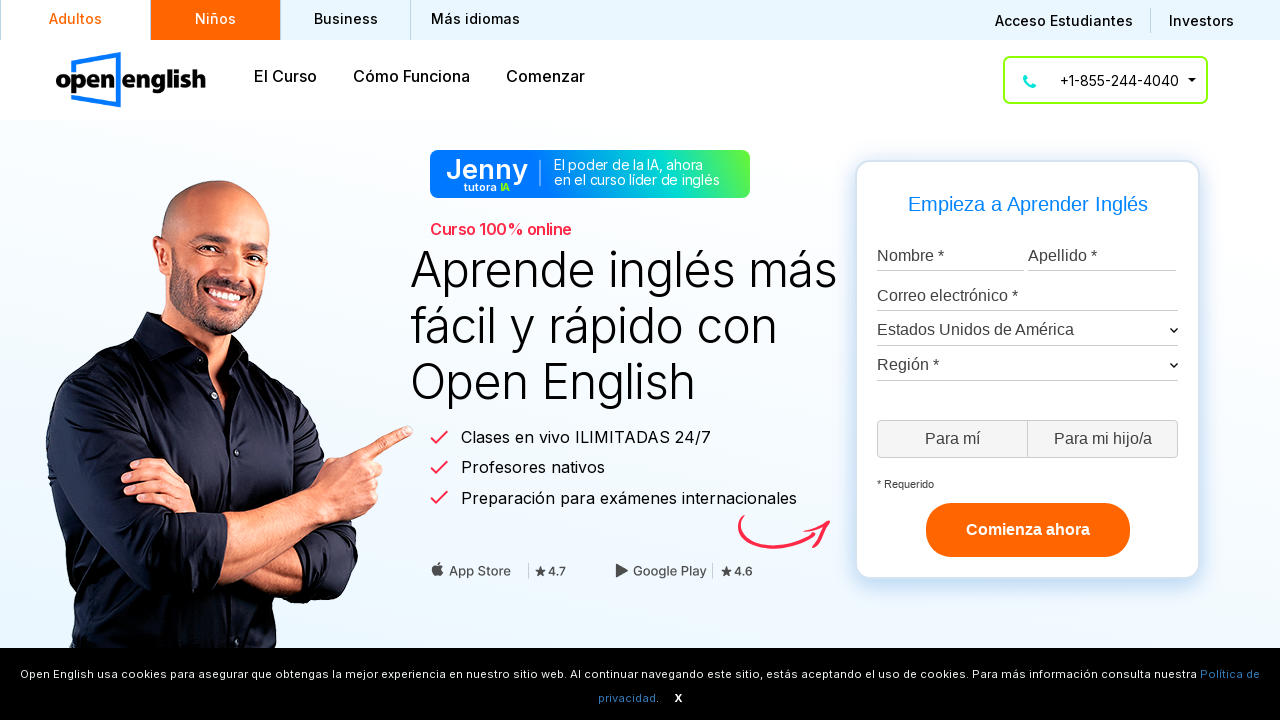

Located email input field with ID 'emailaddress-input'
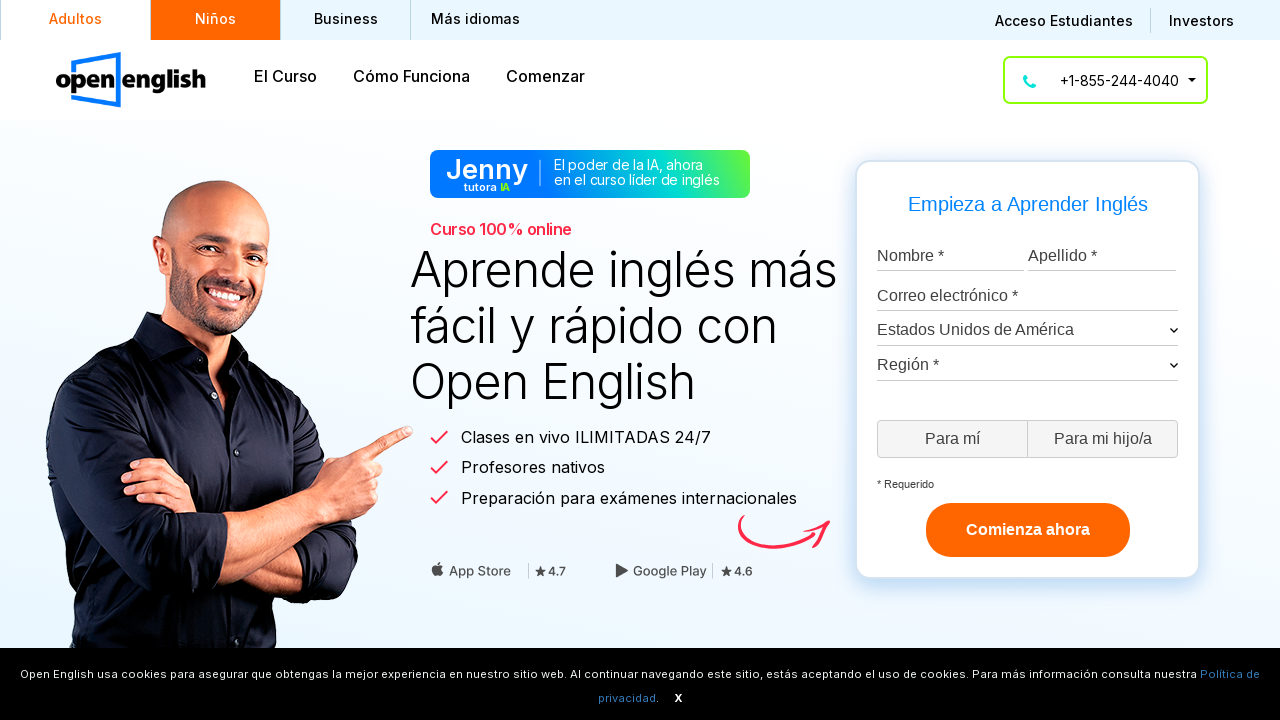

Email input field became visible and ready
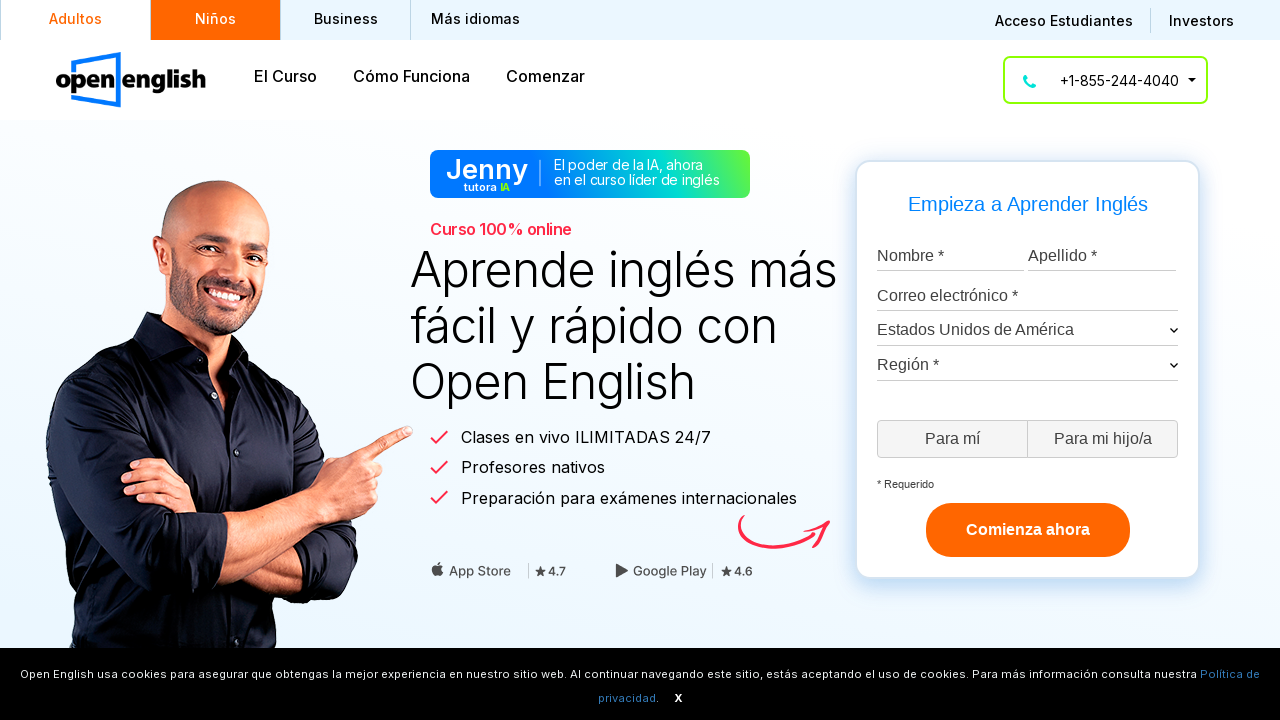

Retrieved placeholder attribute from email input field
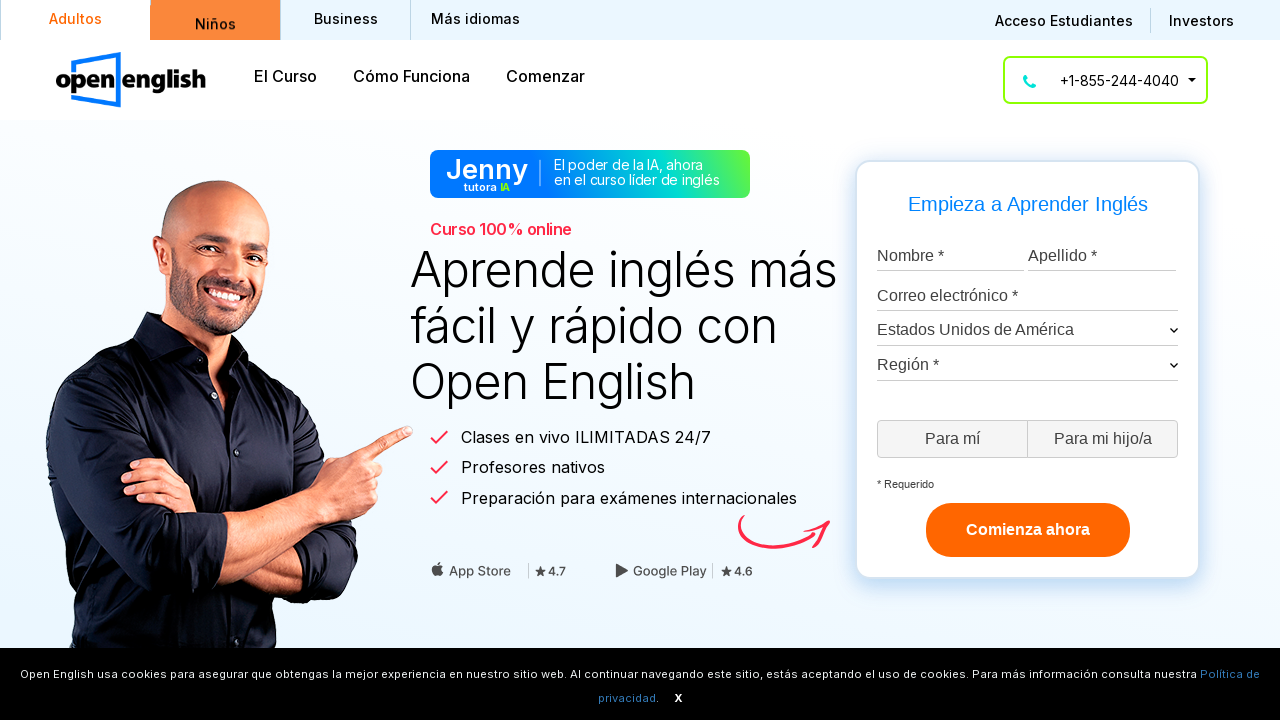

Verified that email input placeholder contains 'Correo'
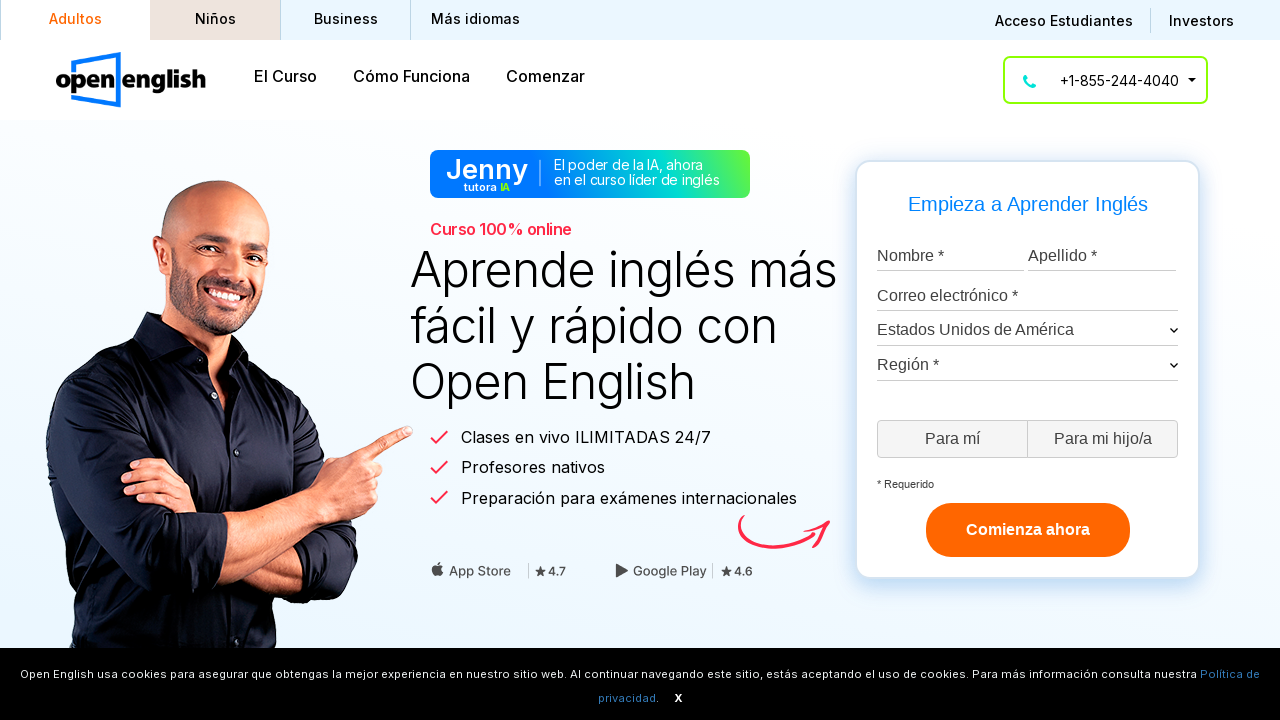

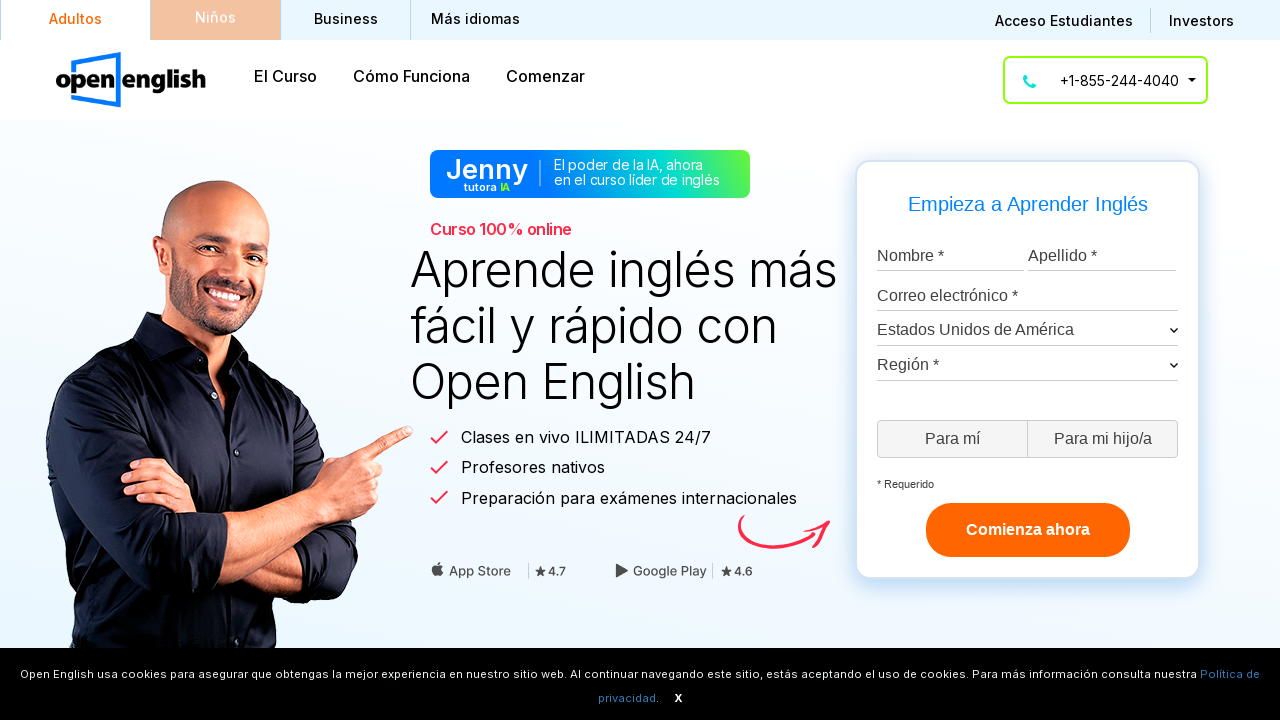